Tests chaining locators by navigating to HTML Elements page and locating nested list items

Starting URL: https://www.techglobal-training.com/frontend

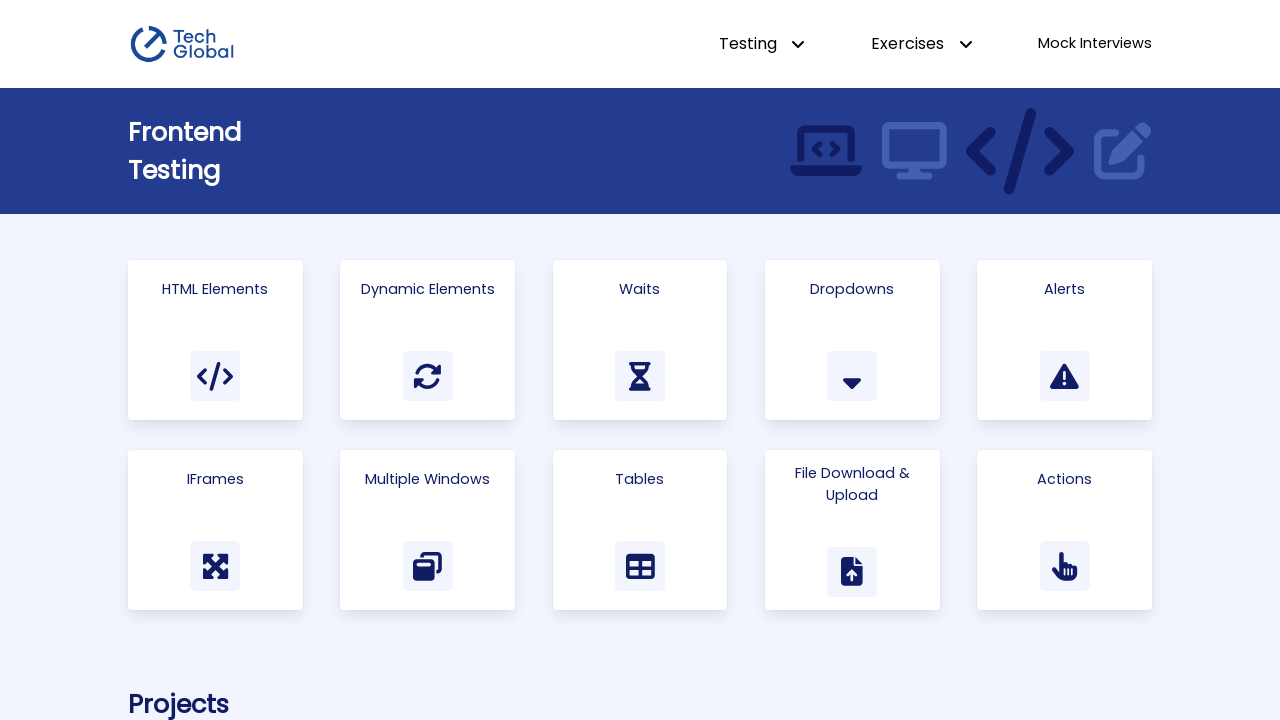

Clicked on HTML Elements card at (215, 340) on .card:has-text("HTML Elements")
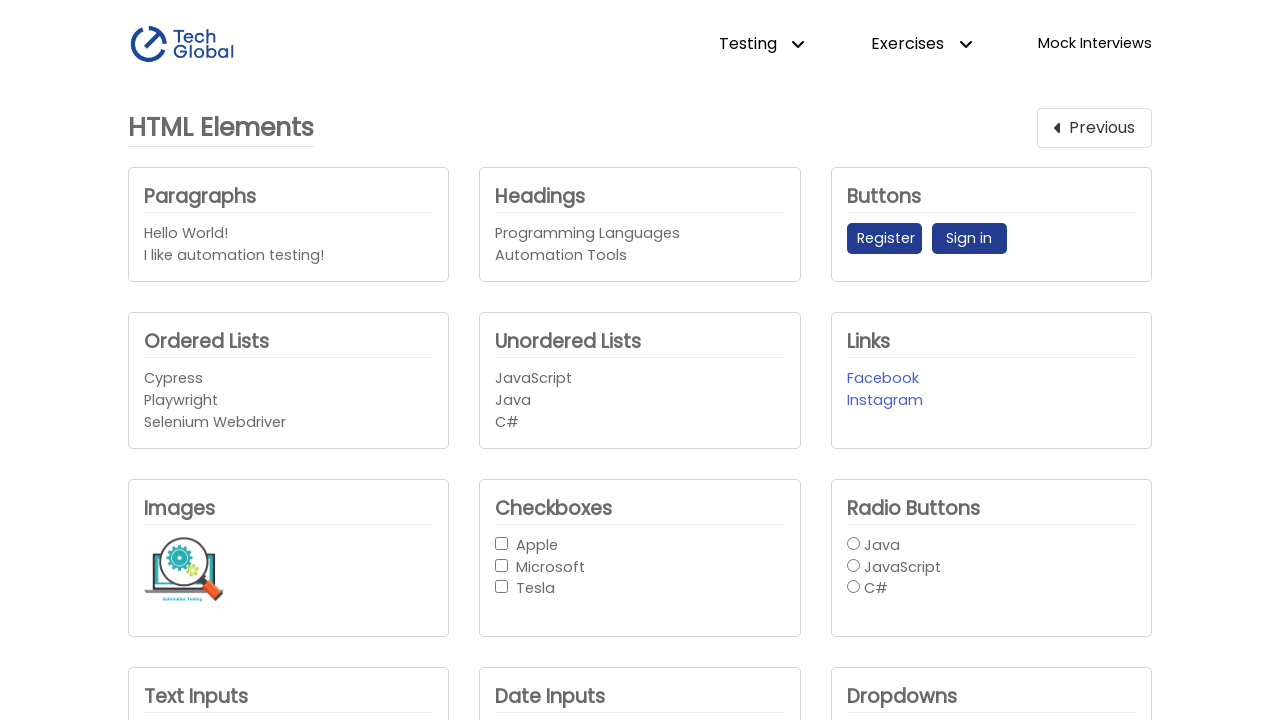

Waited for nested unordered list item to become visible using chained locators
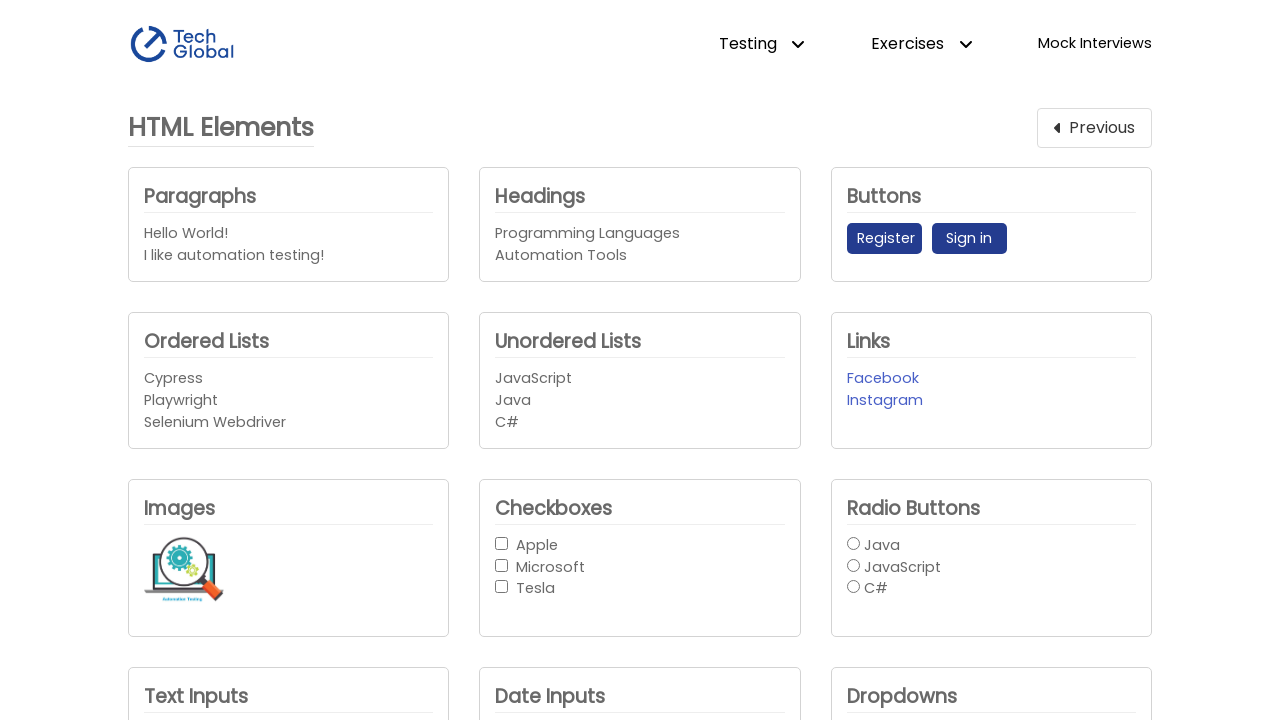

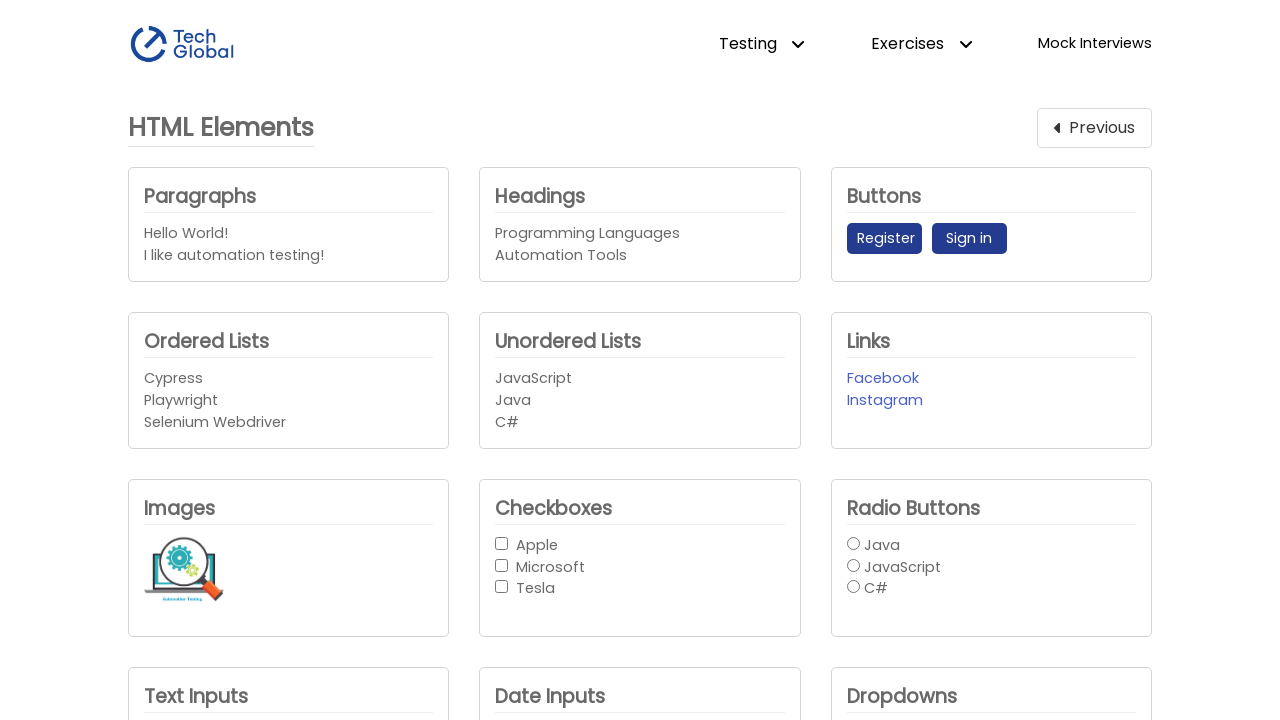